Tests dynamic checkbox visibility and interaction by toggling its visibility state and verifying selection

Starting URL: https://training-support.net/webelements/dynamic-controls

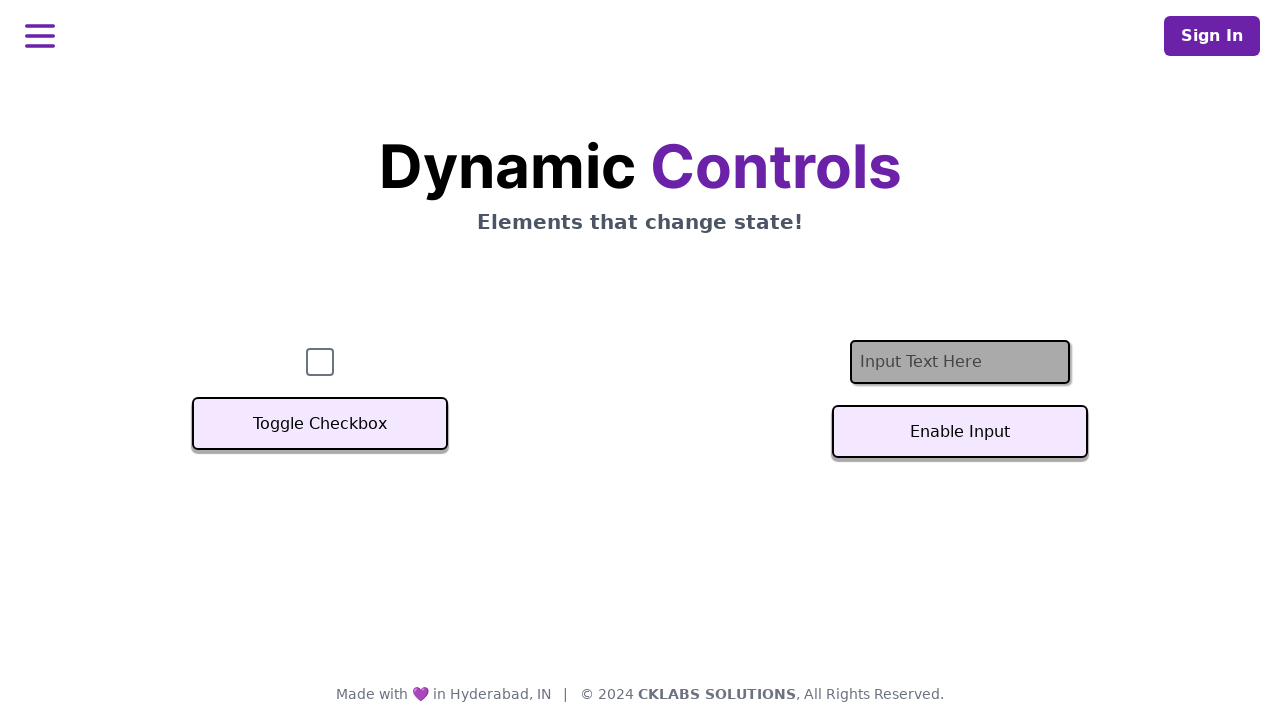

Checked initial checkbox visibility status
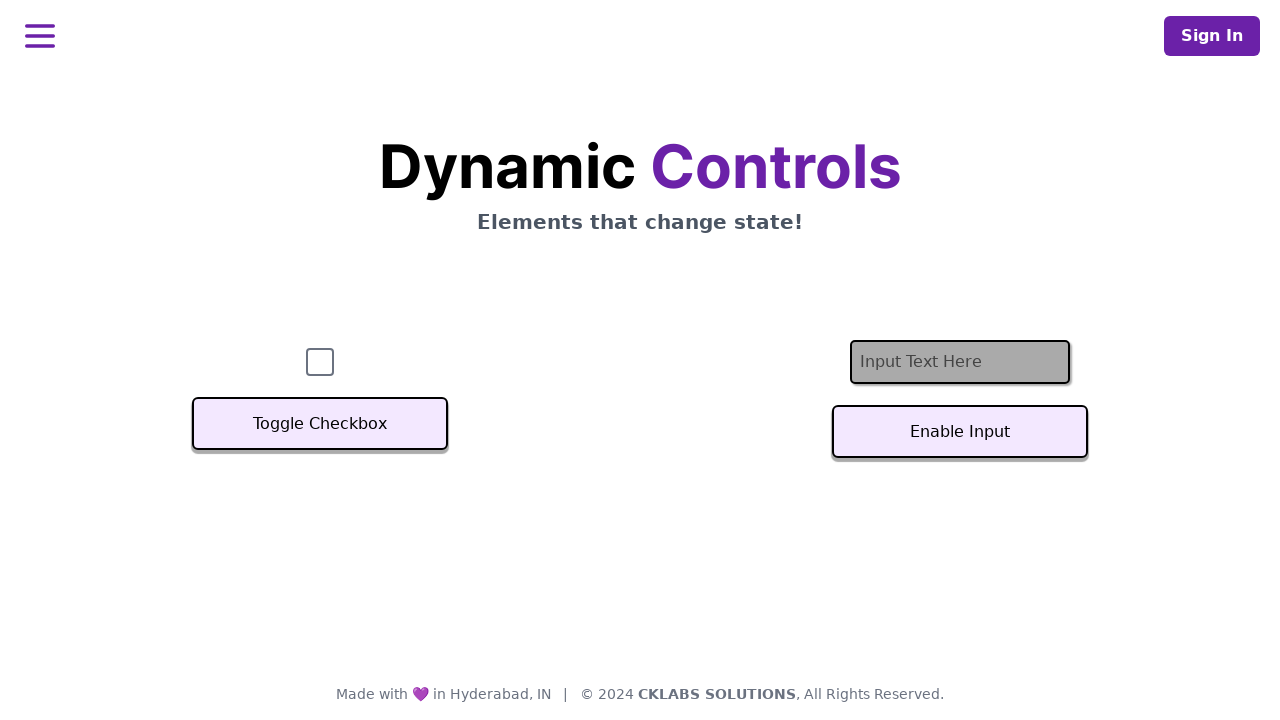

Clicked toggle button to hide checkbox at (320, 424) on button:has-text('Toggle Checkbox')
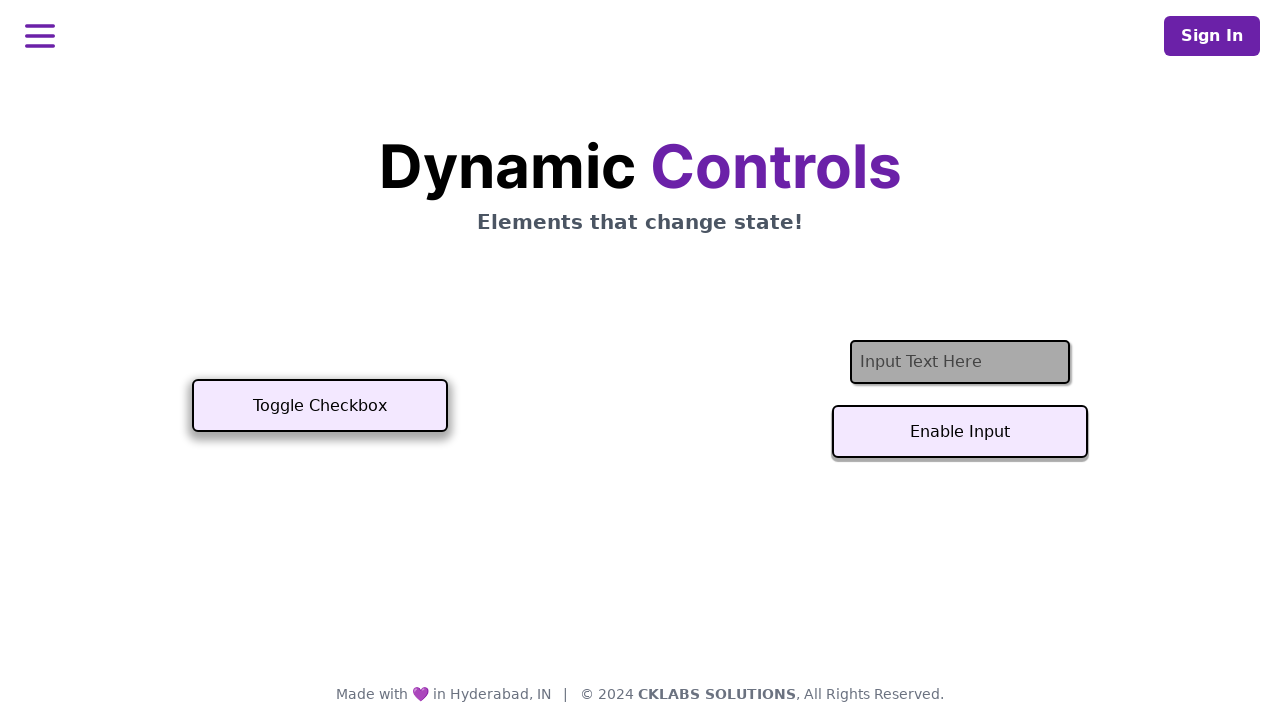

Checkbox transitioned to hidden state
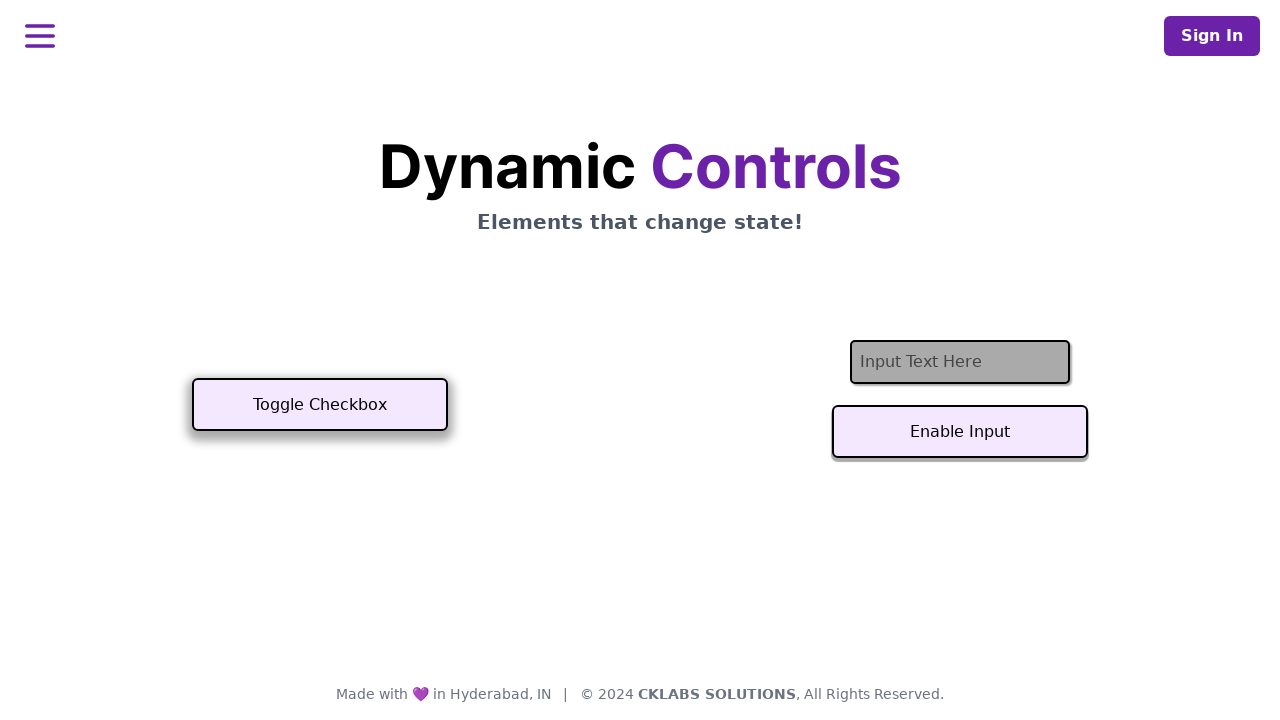

Clicked toggle button to show checkbox at (320, 405) on button:has-text('Toggle Checkbox')
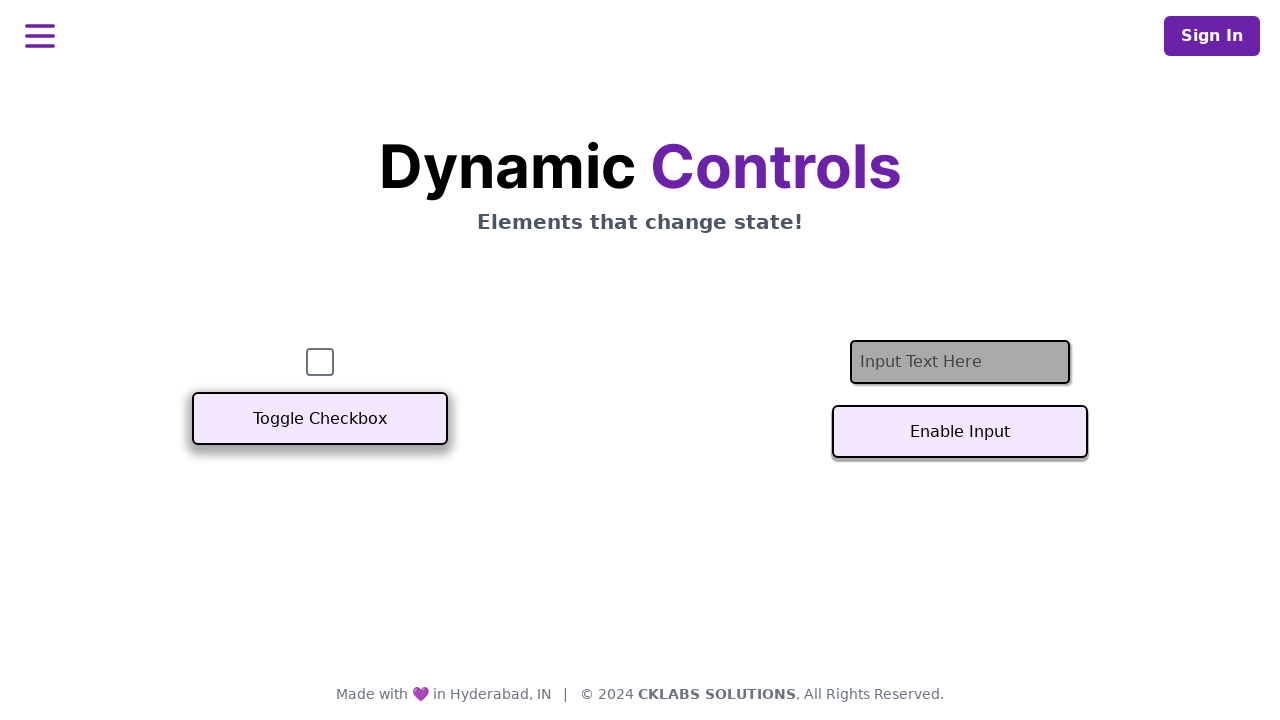

Checkbox transitioned to visible state
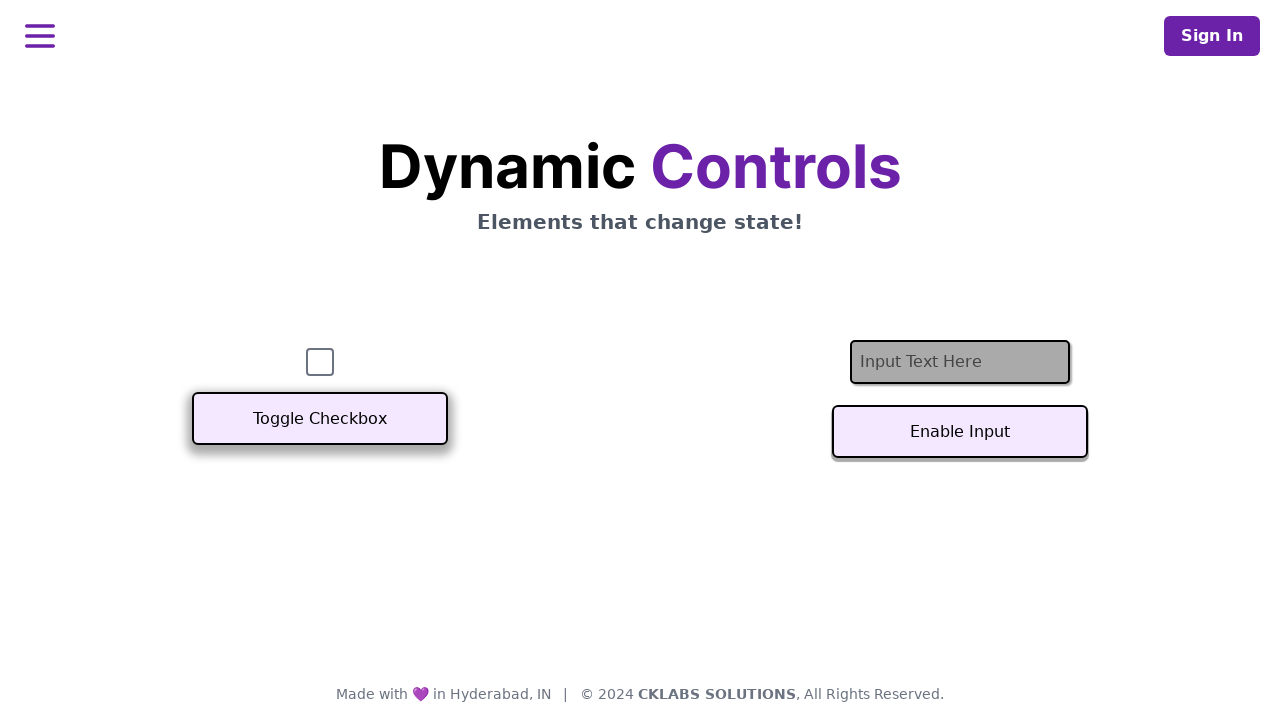

Clicked checkbox to select it at (320, 362) on #checkbox
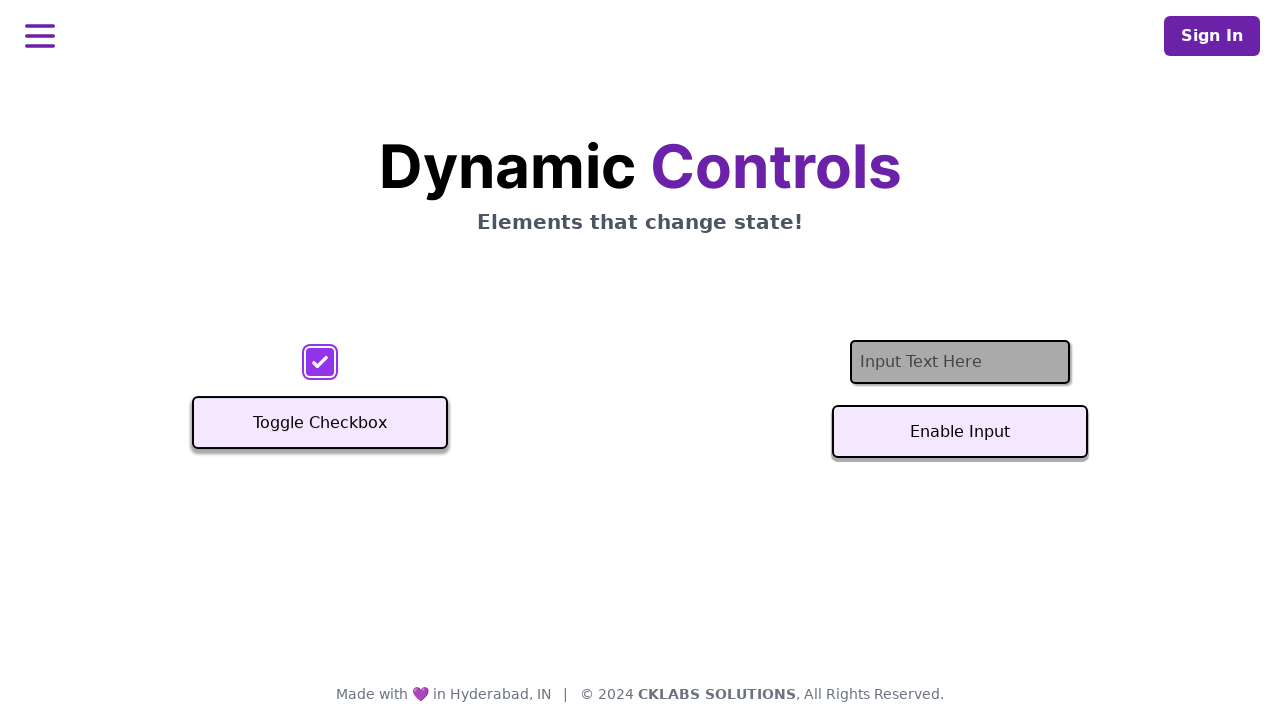

Verified checkbox is selected
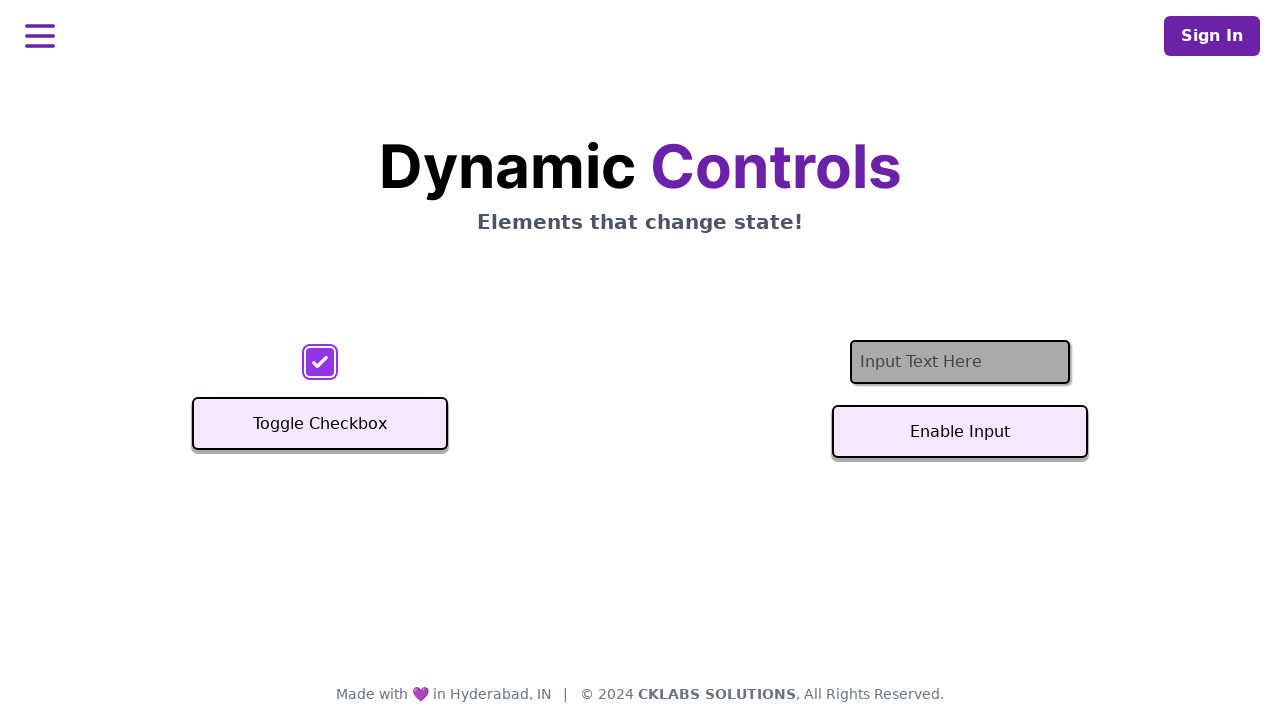

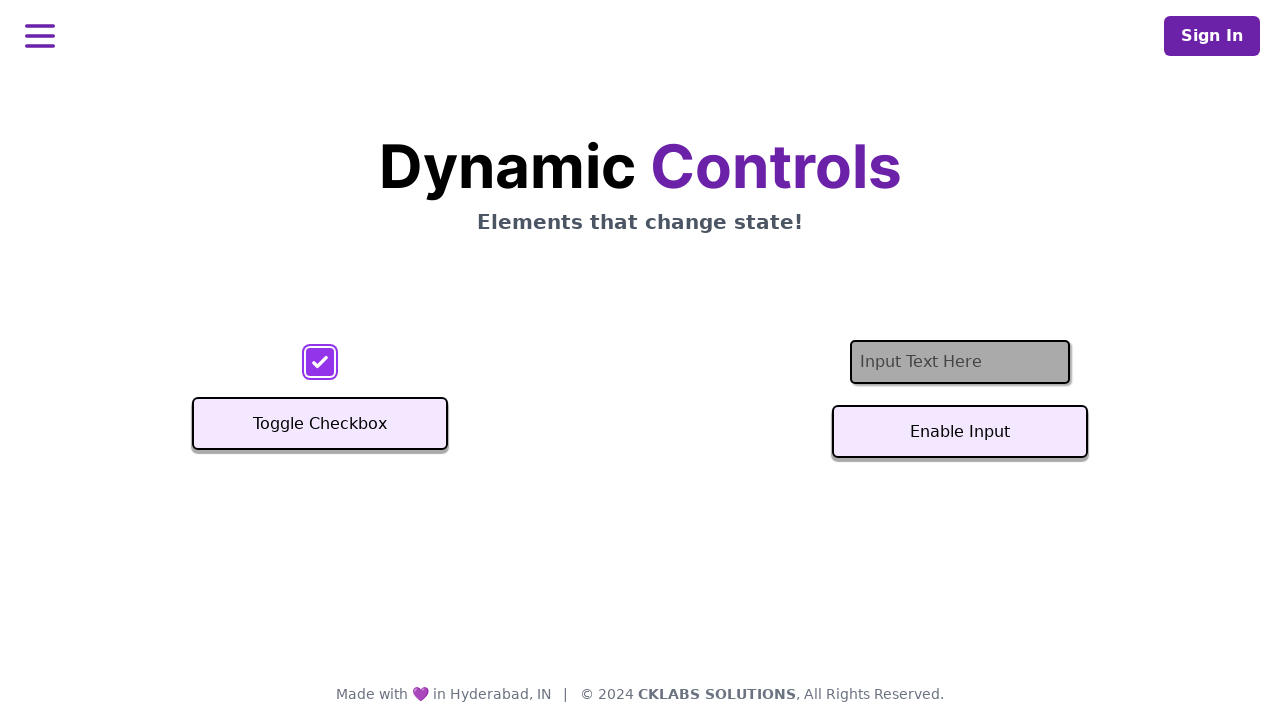